Tests different button click interactions including double-click, right-click (context click), and regular click on a demo QA website.

Starting URL: https://demoqa.com/buttons

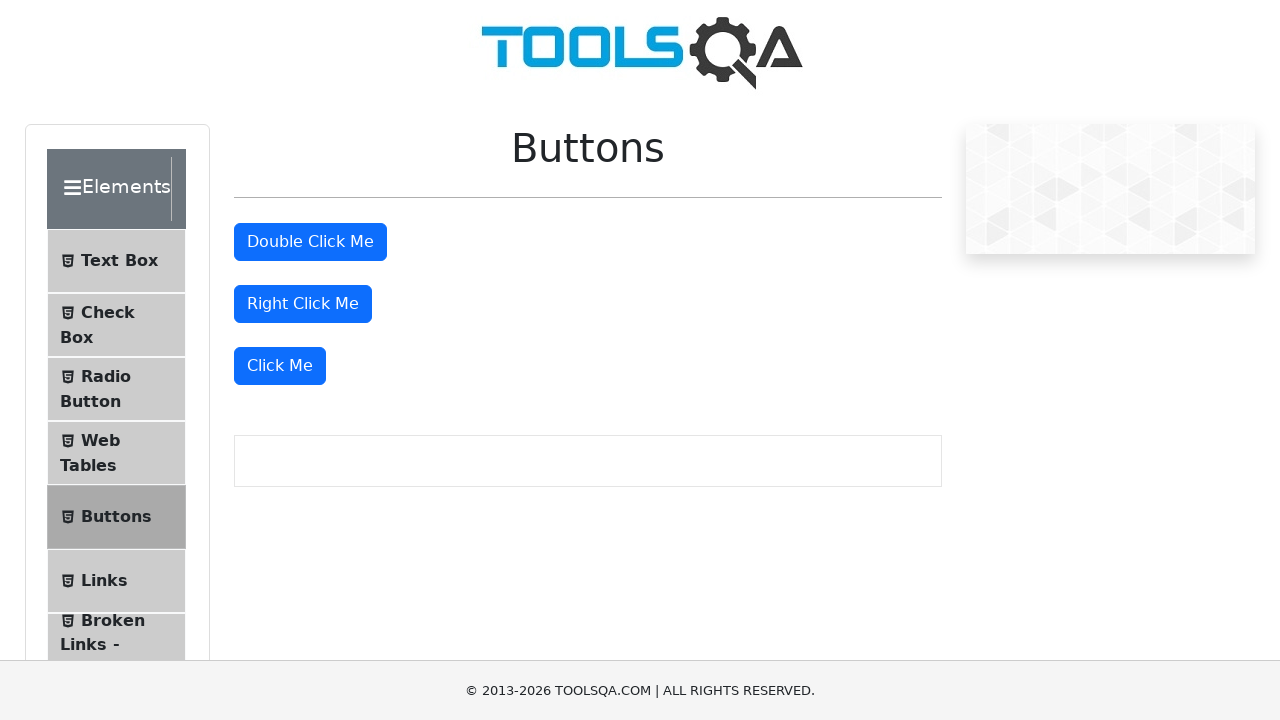

Double-clicked the double click button at (310, 242) on #doubleClickBtn
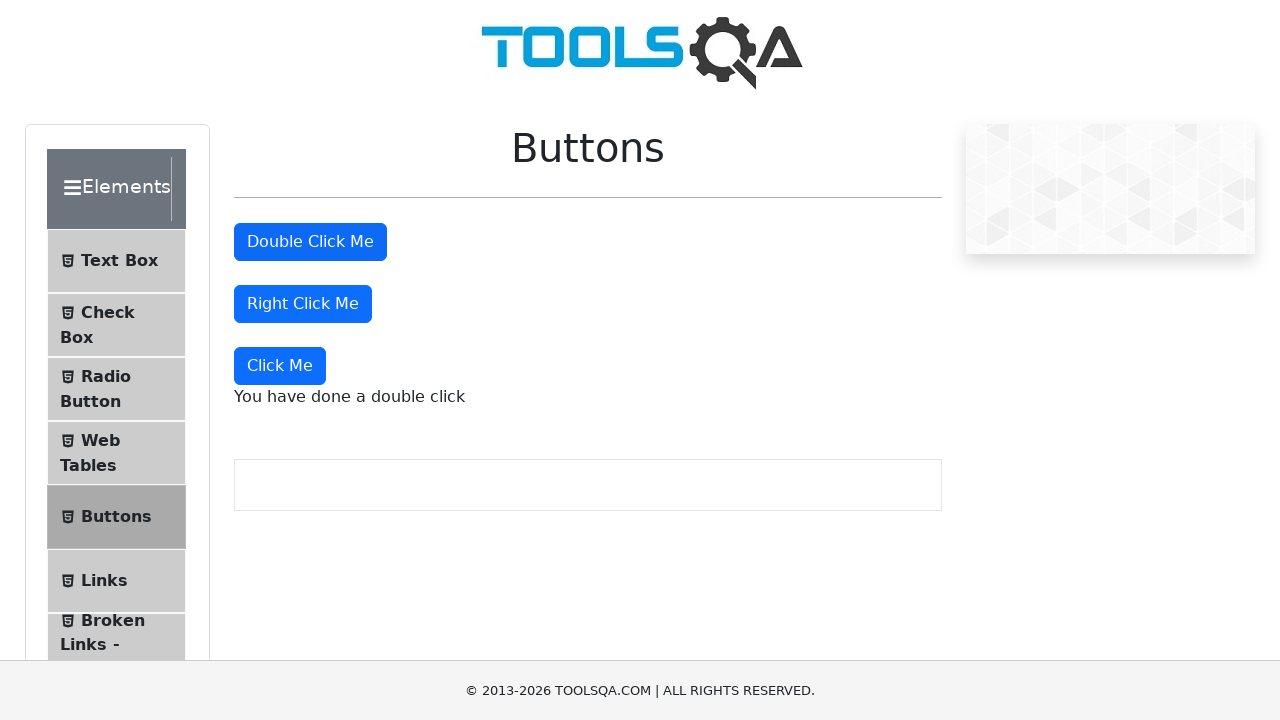

Right-clicked (context clicked) the right click button at (303, 304) on #rightClickBtn
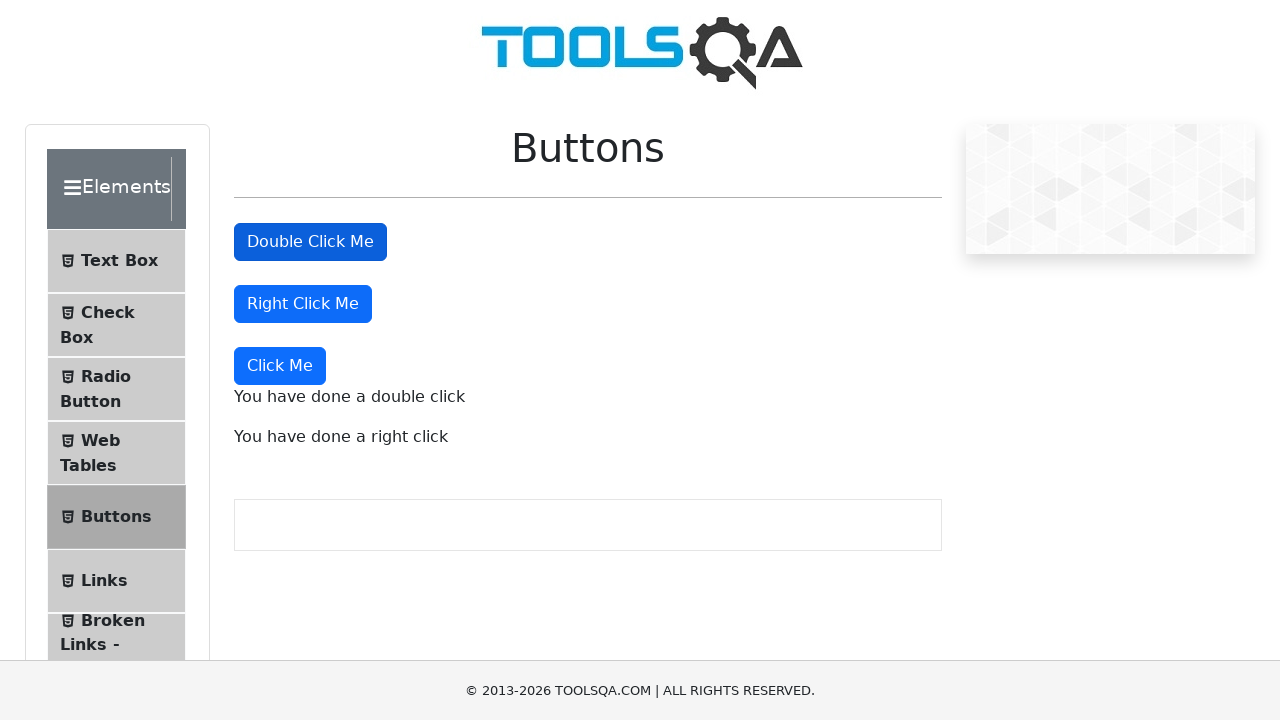

Clicked the 'Click Me' button at (280, 366) on xpath=//button[text()='Click Me']
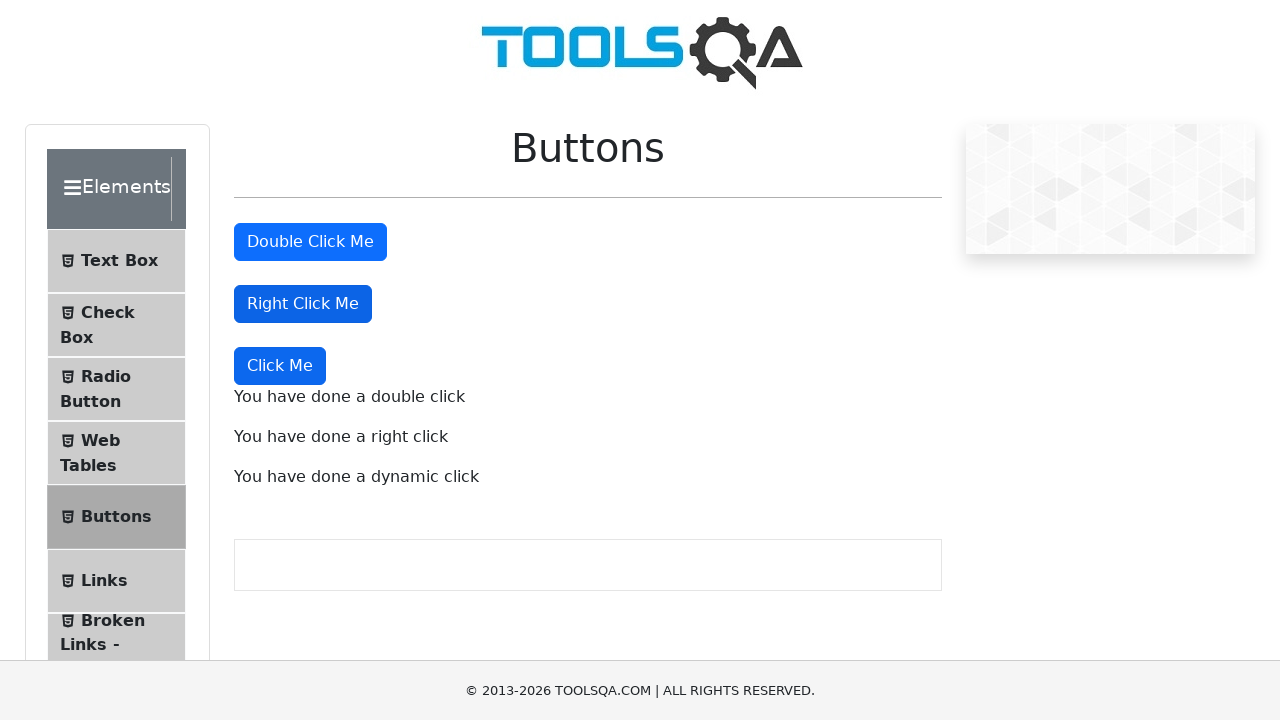

Double-click message element appeared
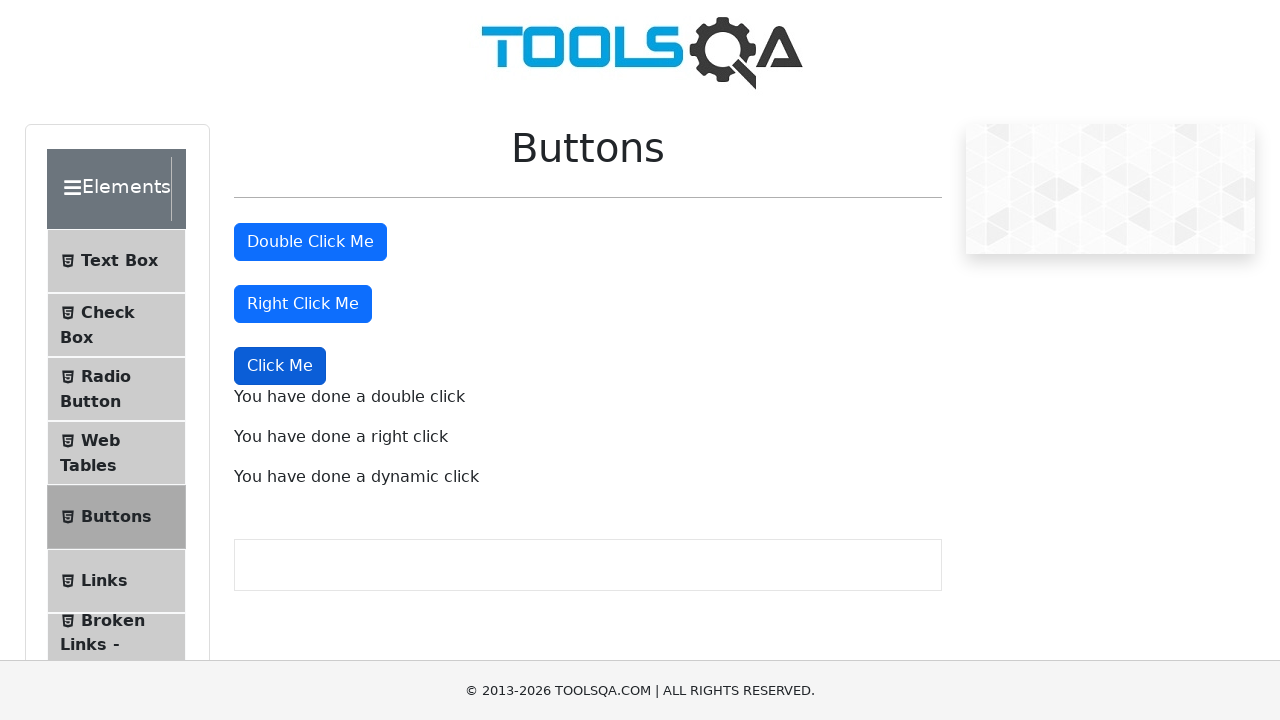

Right-click message element appeared
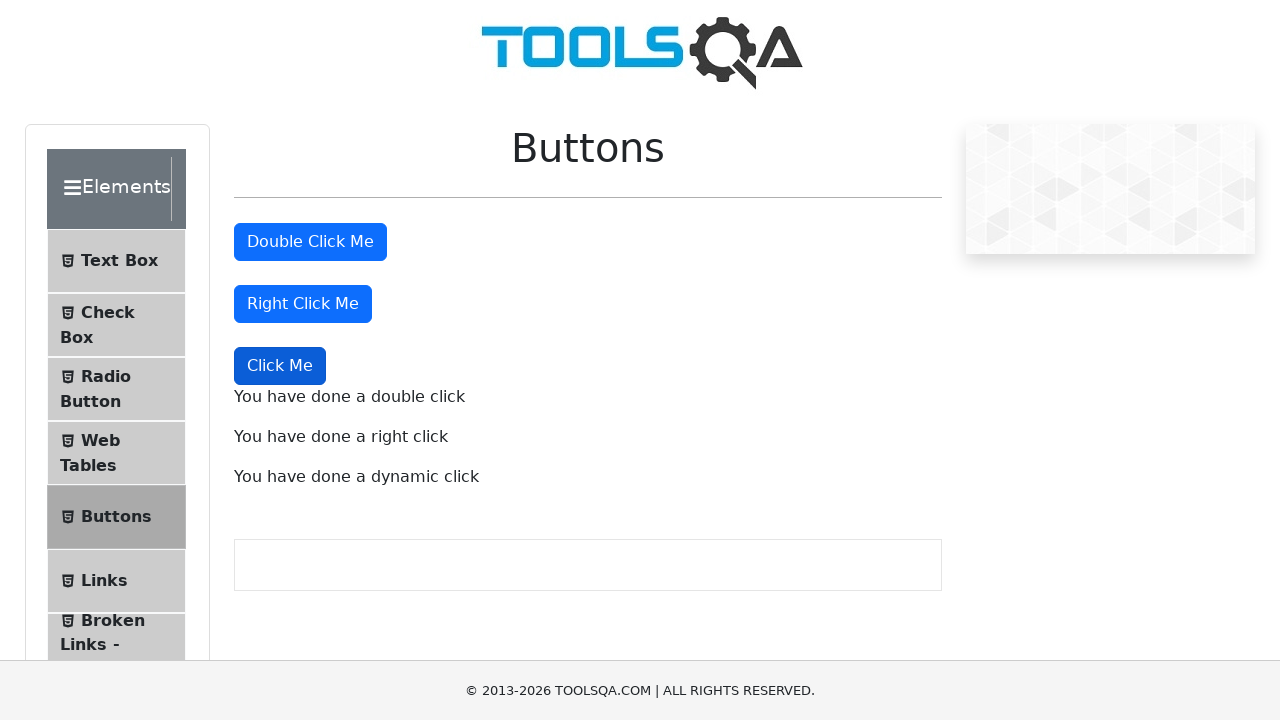

Dynamic click message element appeared
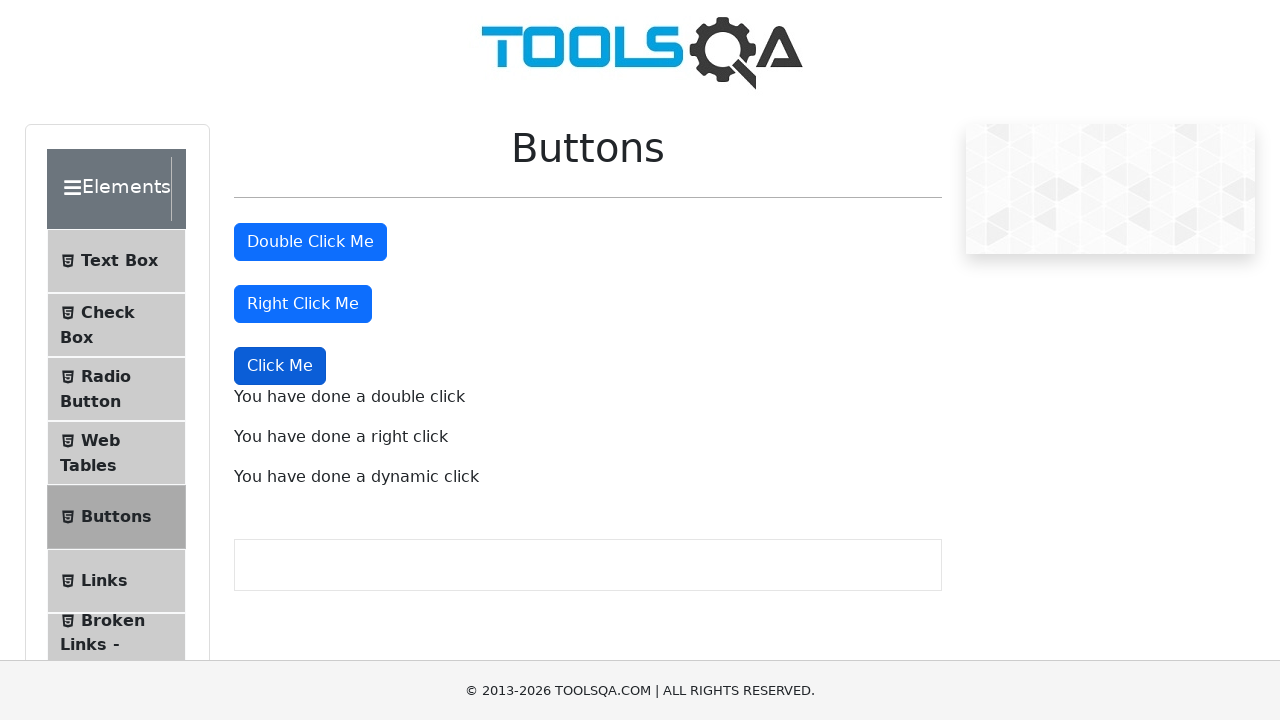

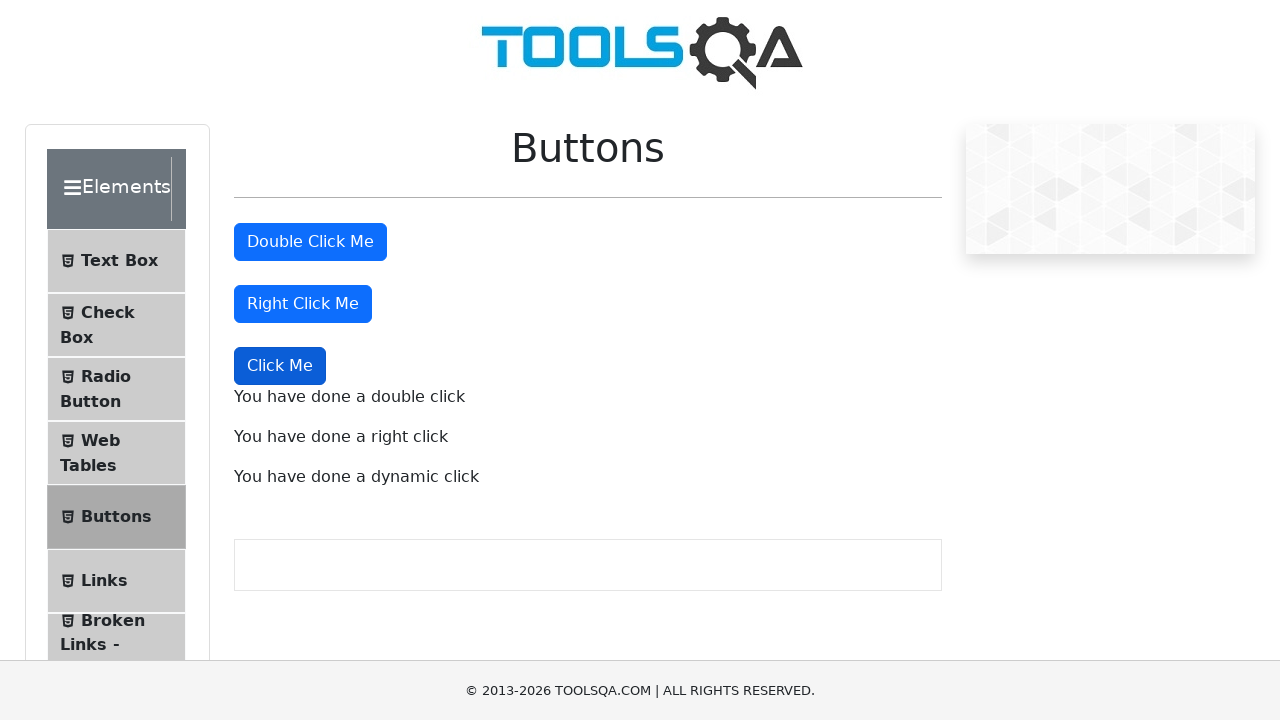